Tests the Caesar cipher decoder by selecting Decode mode, setting shift to 3, entering an encoded message, and verifying the decoded output

Starting URL: https://www.hanginghyena.com/solvers_a/caesar-cipher-decoder

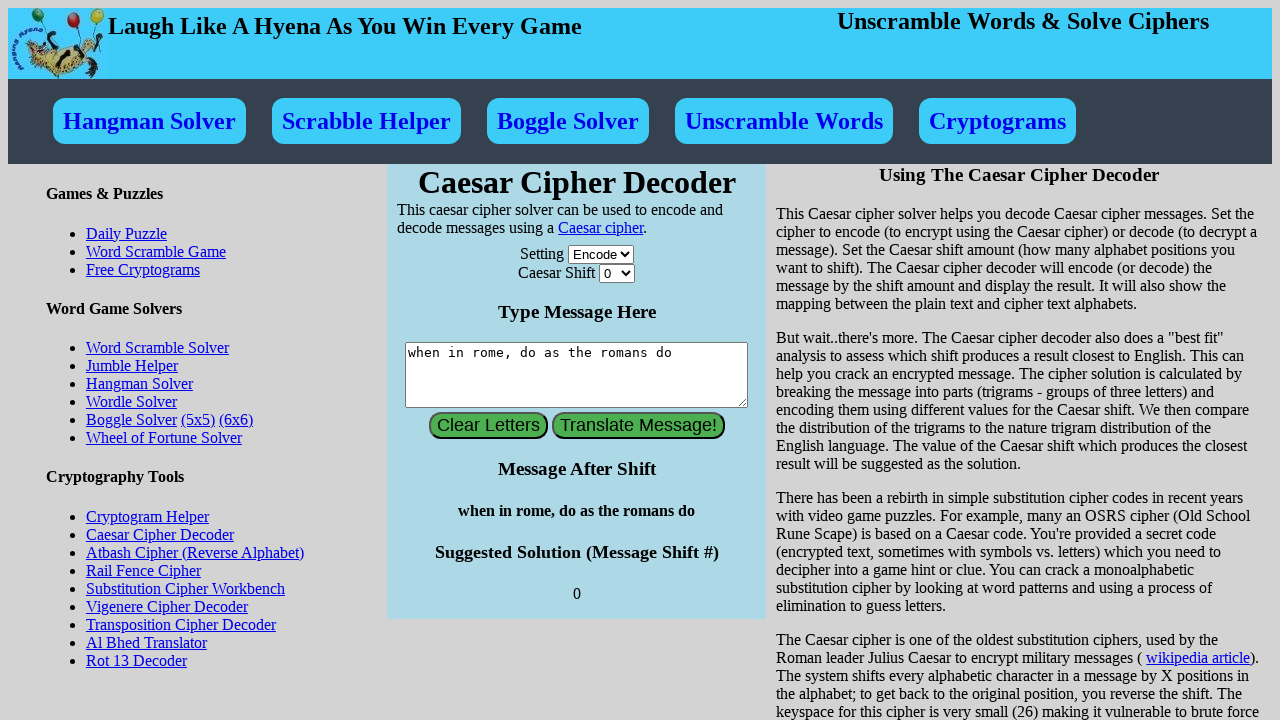

Decoder setting selector loaded
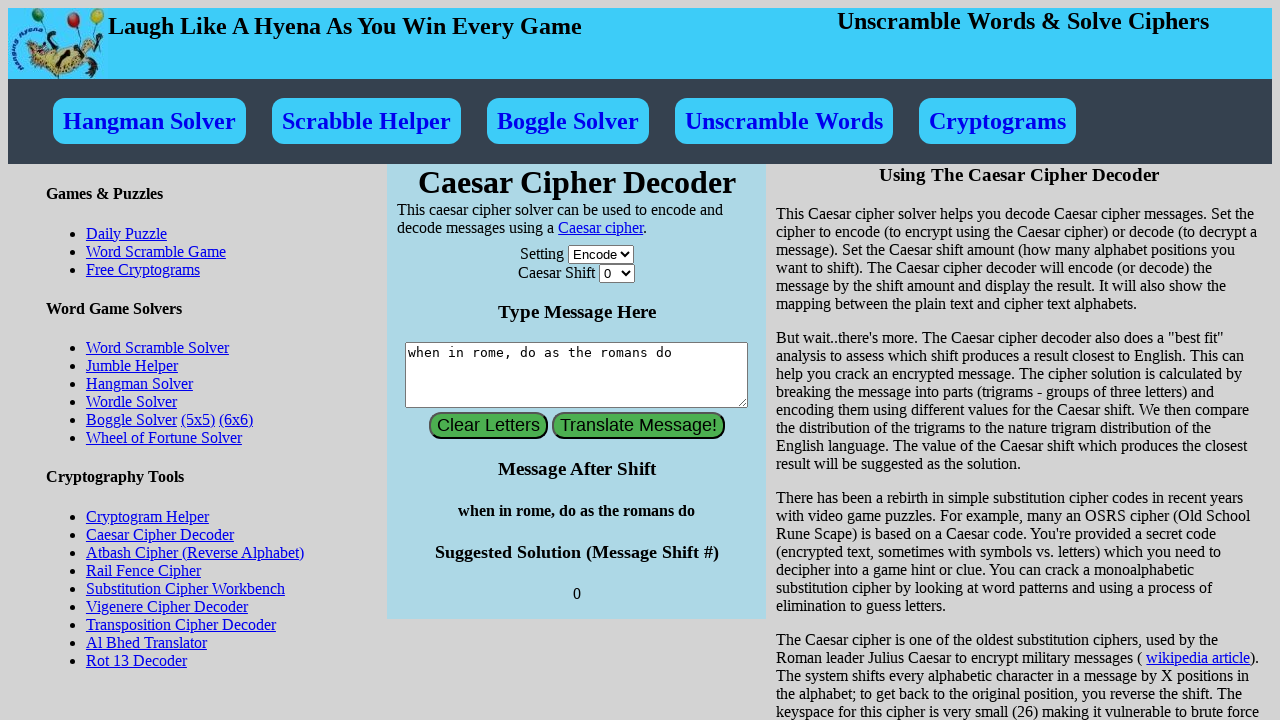

Selected Decode mode from dropdown on #decoder-setting
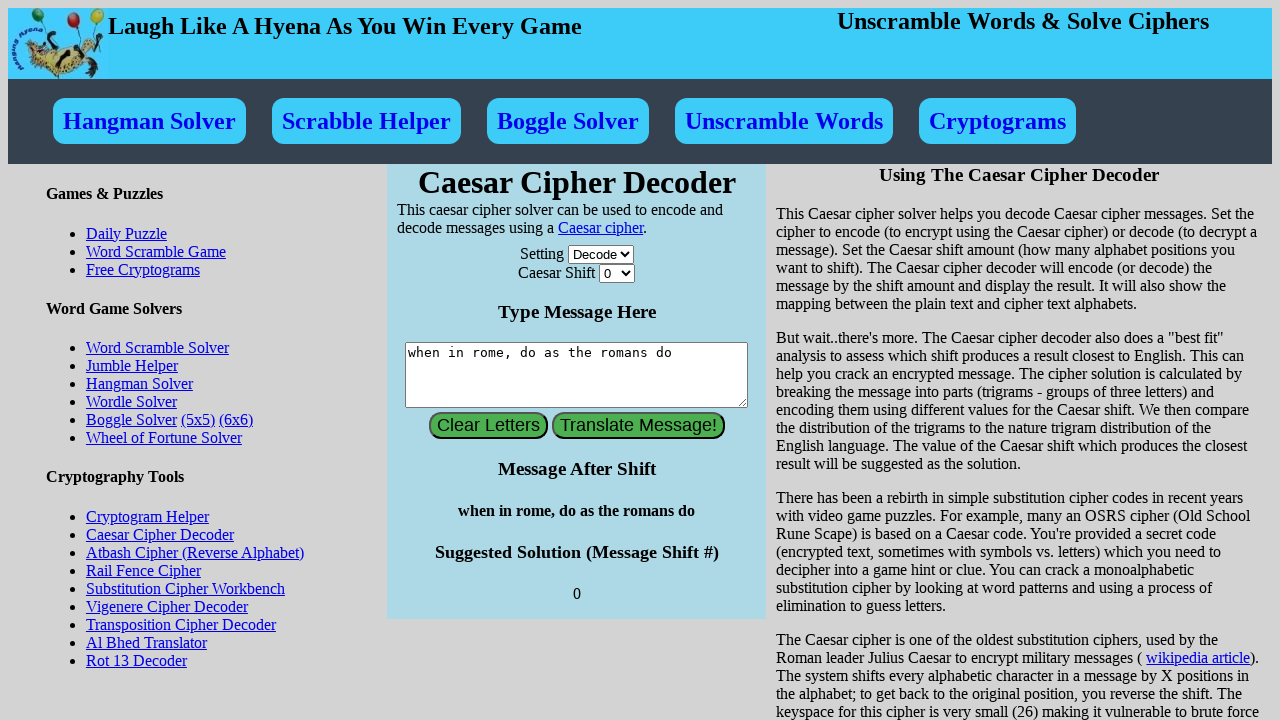

Set shift amount to 3 on #shift-amount
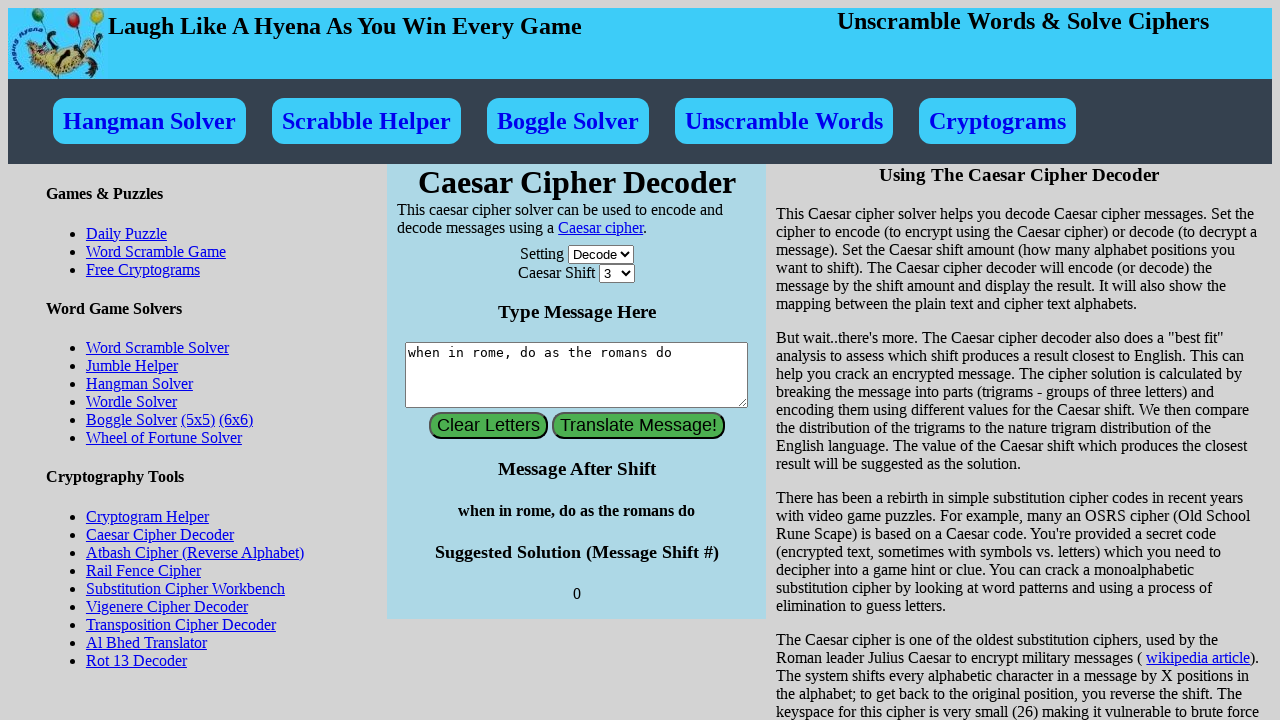

Entered encoded message 'Vhfuhw Phvvdjh Wr Ghfrgh' into text field on #letters
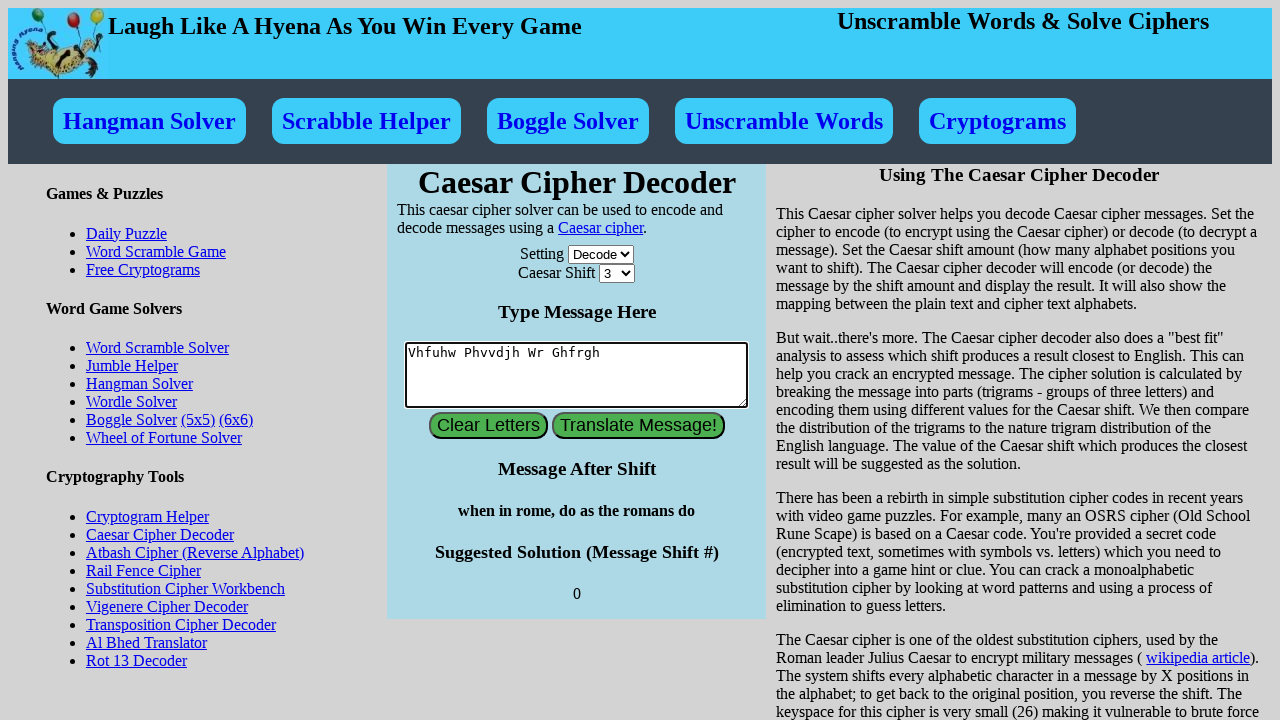

Clicked submit button to decode message at (638, 426) on #submit
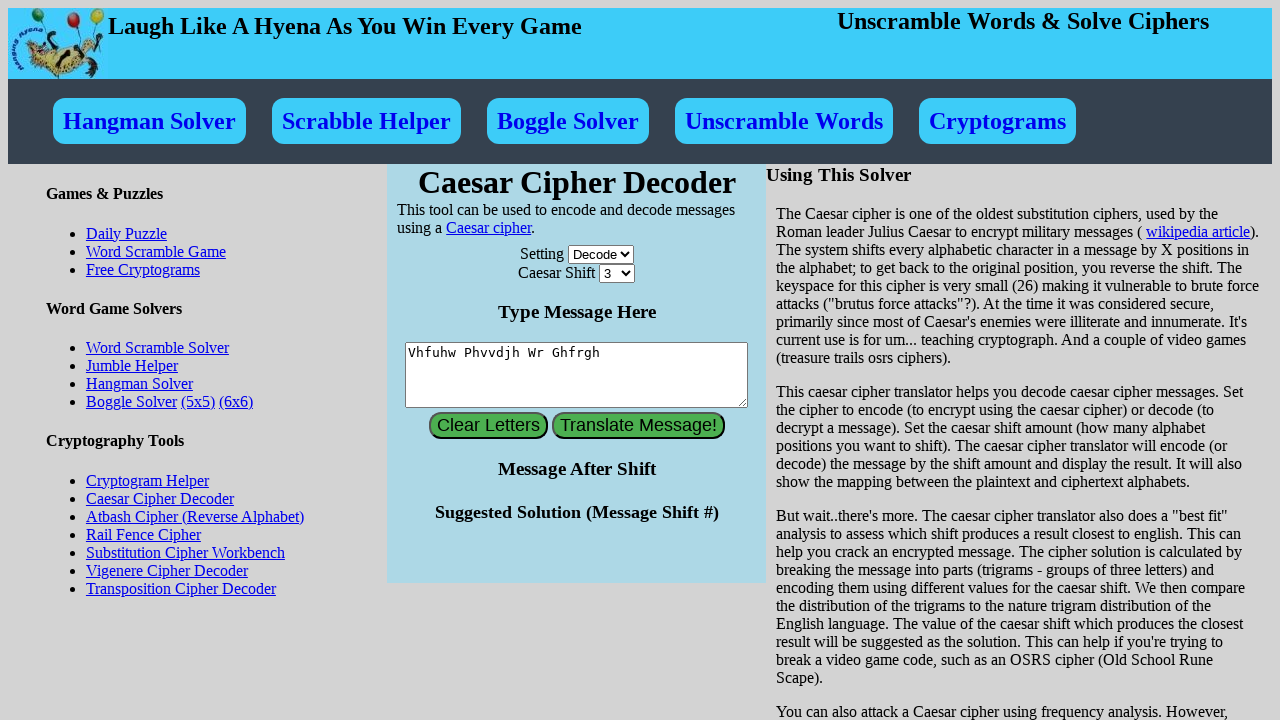

Decoded message result appeared on page
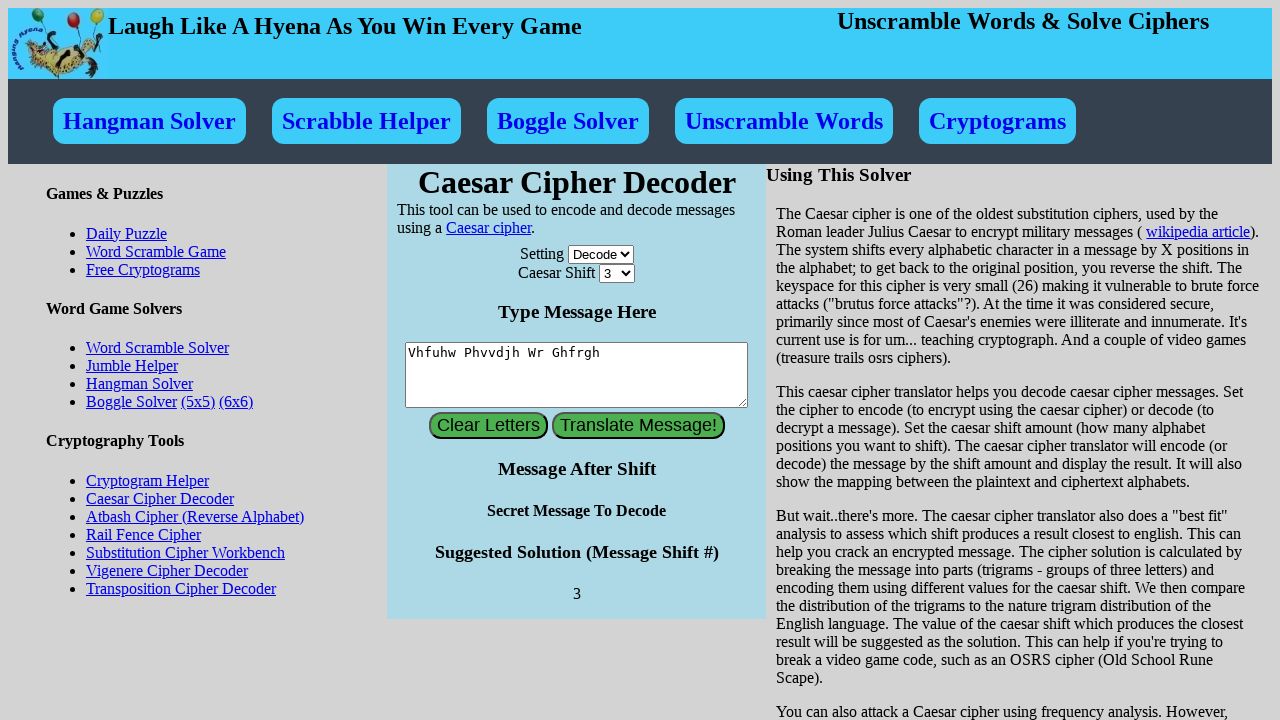

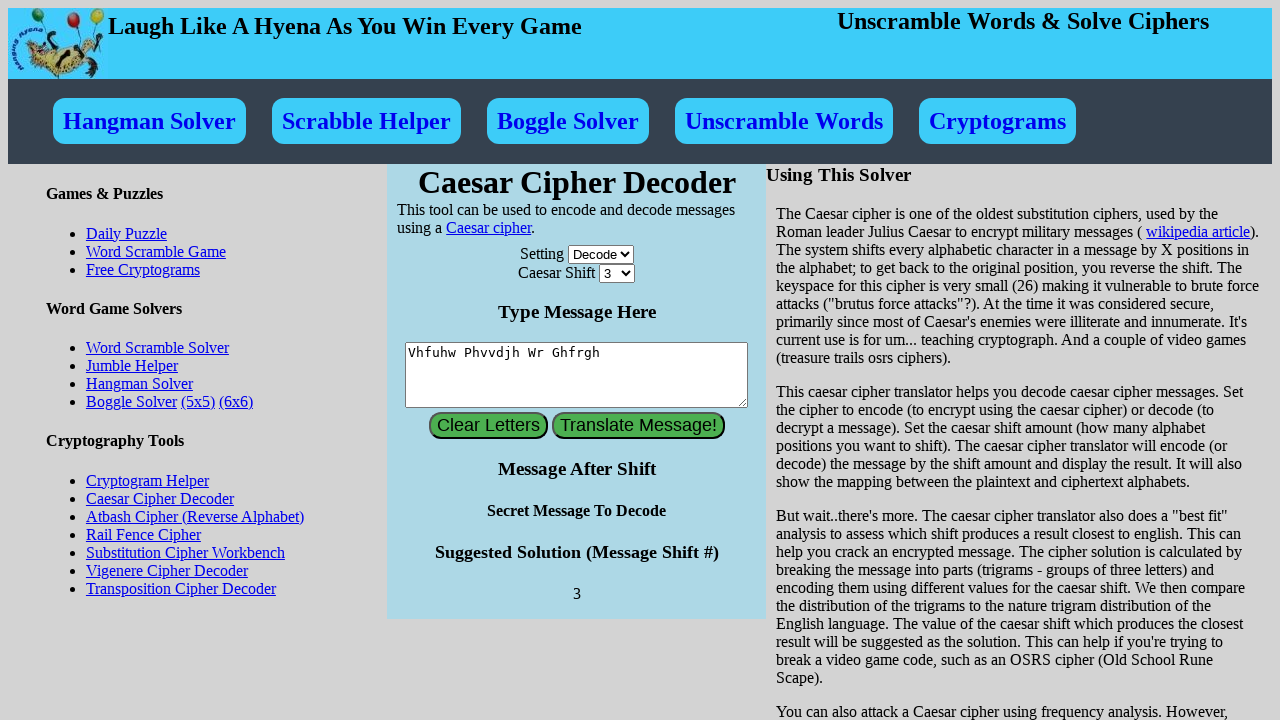